Tests dynamic controls functionality by interacting with checkbox removal, enabling/disabling text input, and verifying state changes

Starting URL: https://the-internet.herokuapp.com/dynamic_controls

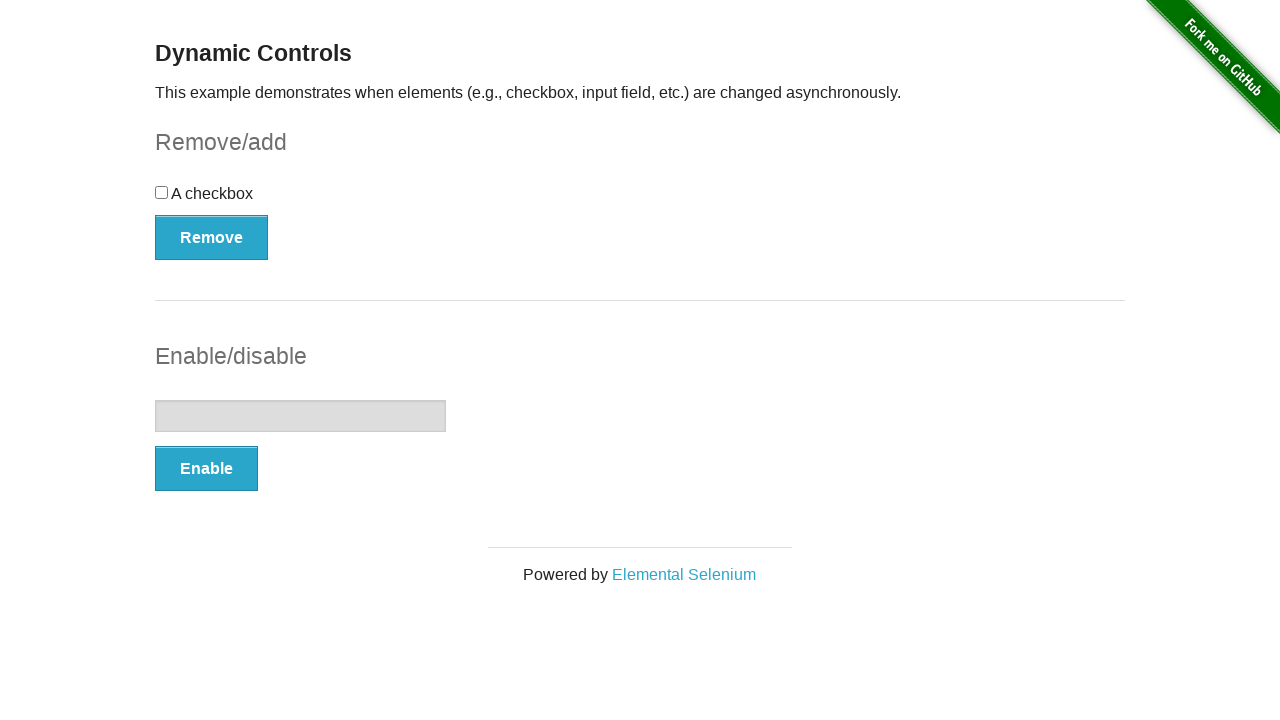

Clicked on checkbox at (162, 192) on input[type='checkbox']
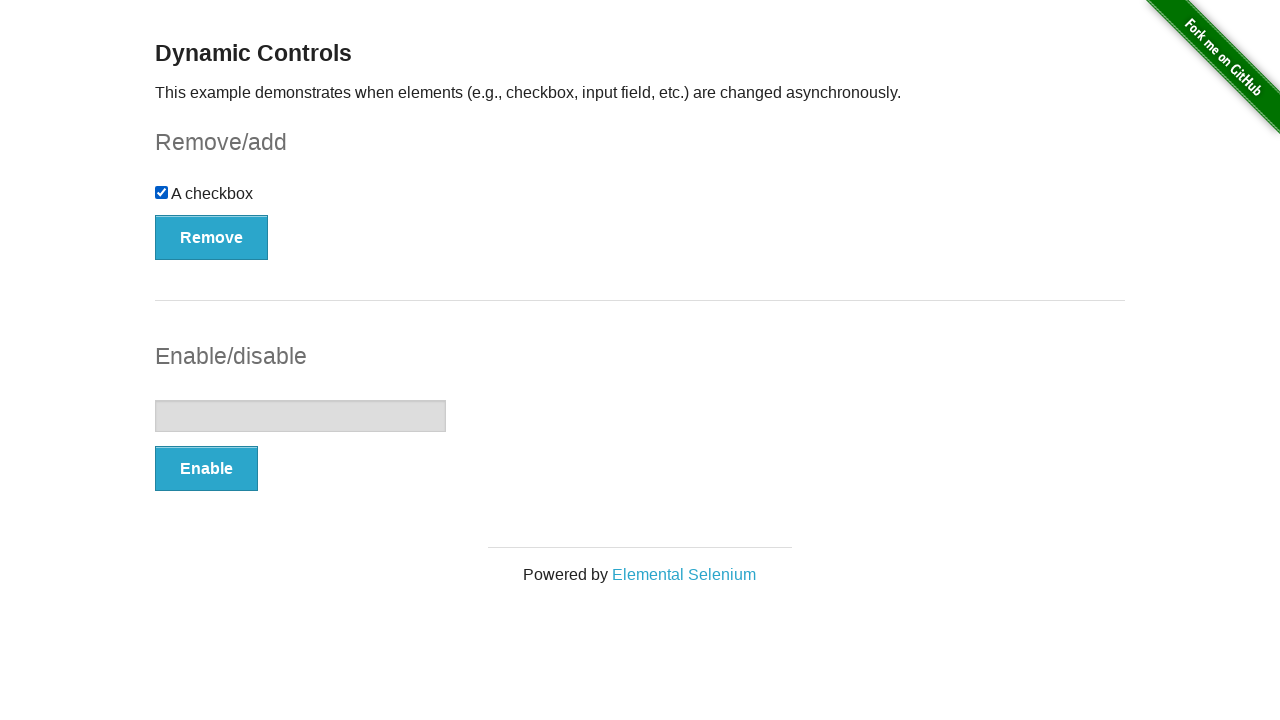

Clicked Remove button at (212, 237) on button:has-text('Remove')
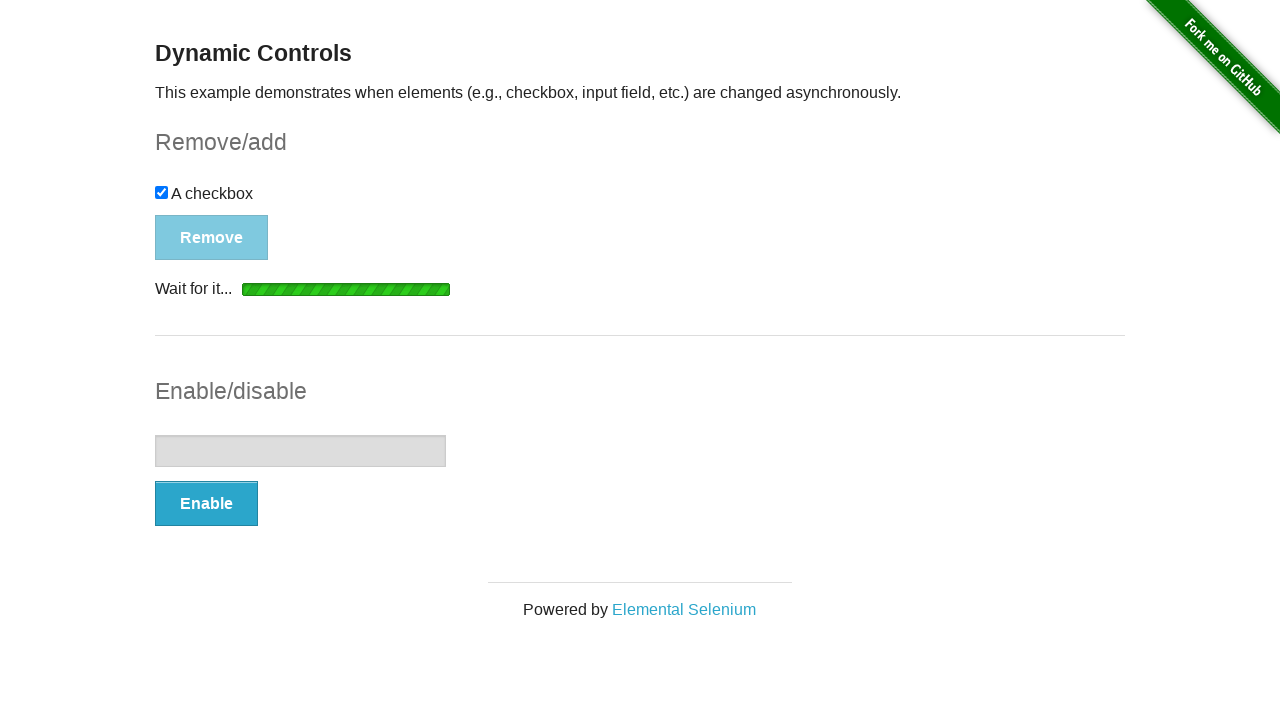

Verified checkbox was removed with 'It's gone!' message
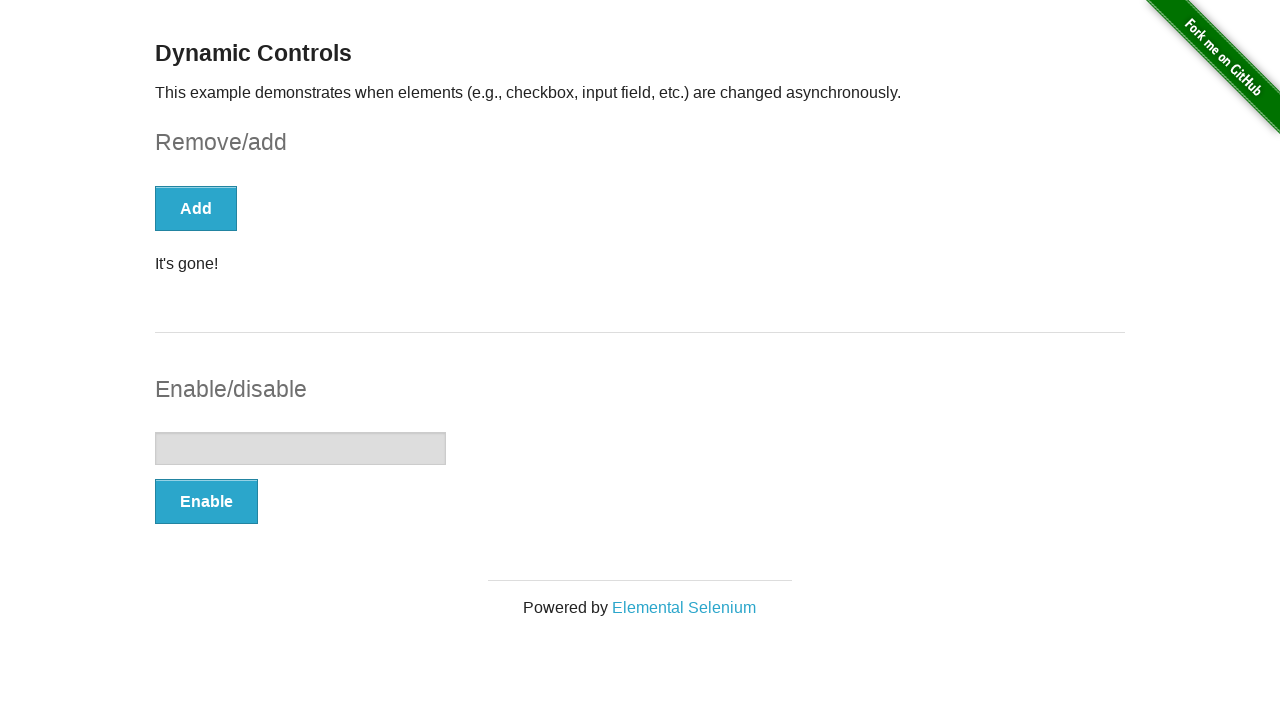

Clicked Enable button at (206, 501) on button:has-text('Enable')
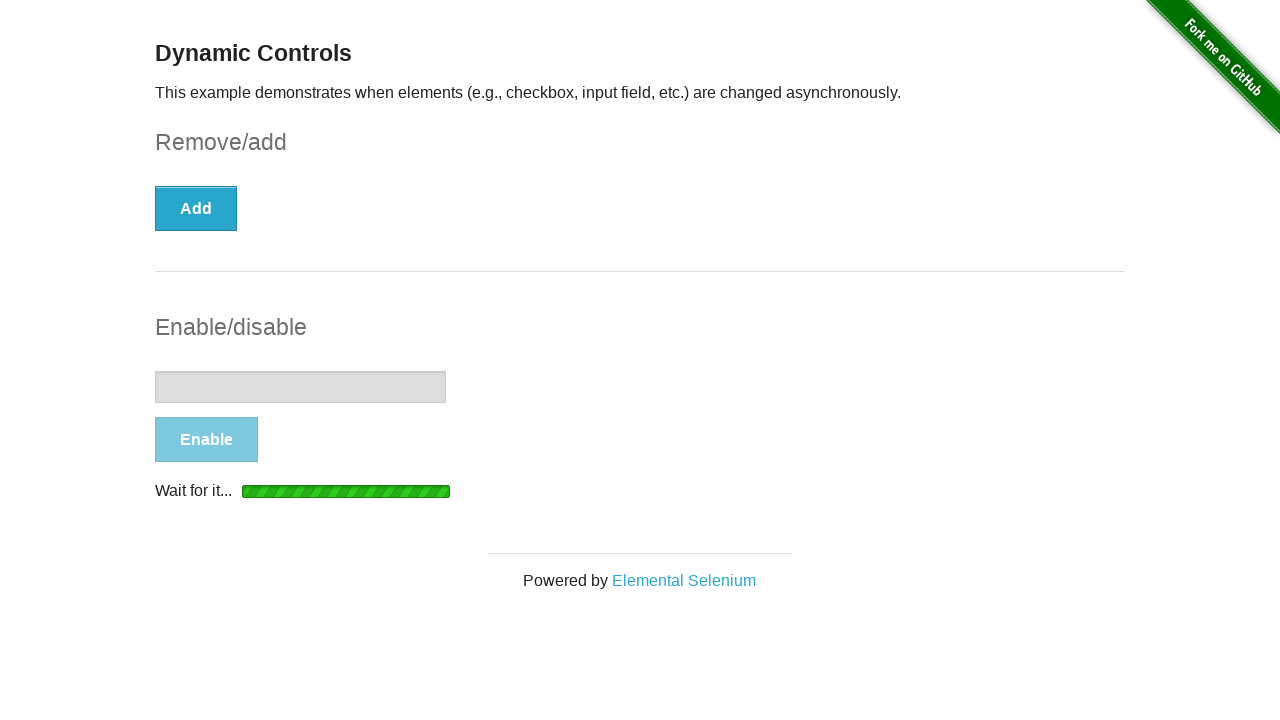

Verified textbox was enabled with 'It's enabled!' message
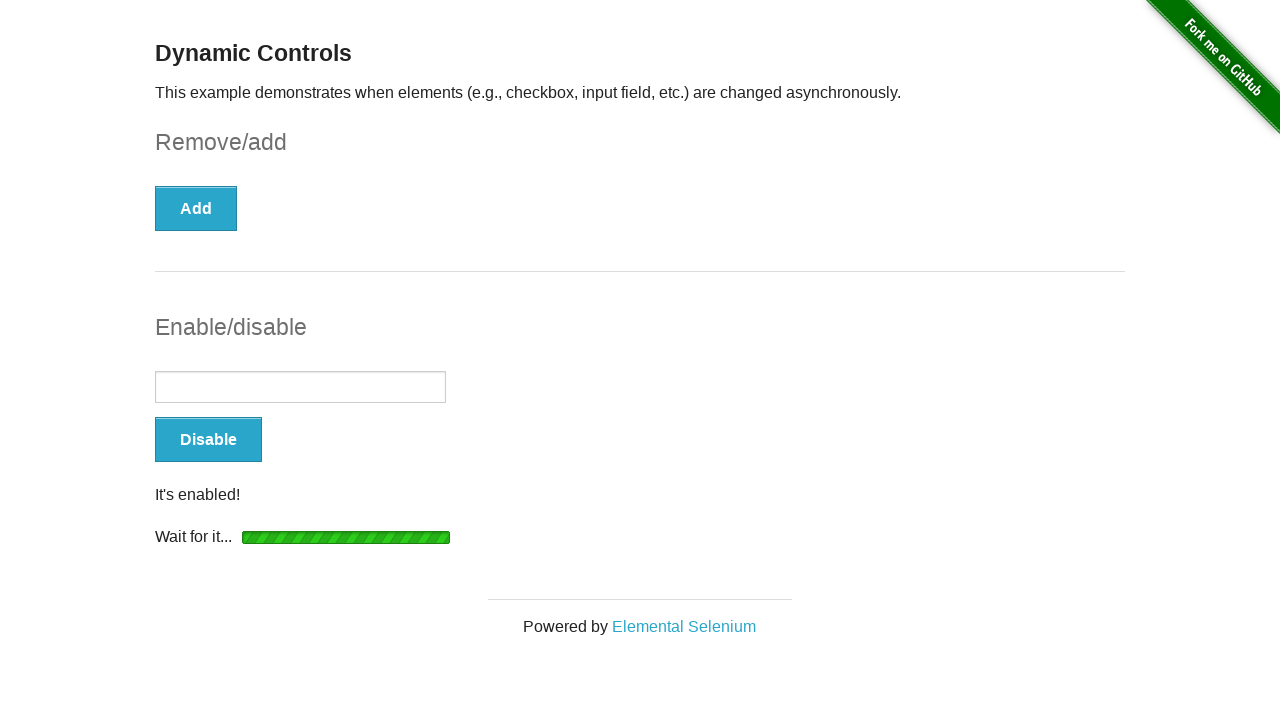

Filled textbox with 'Test User Name' on input[type='text']
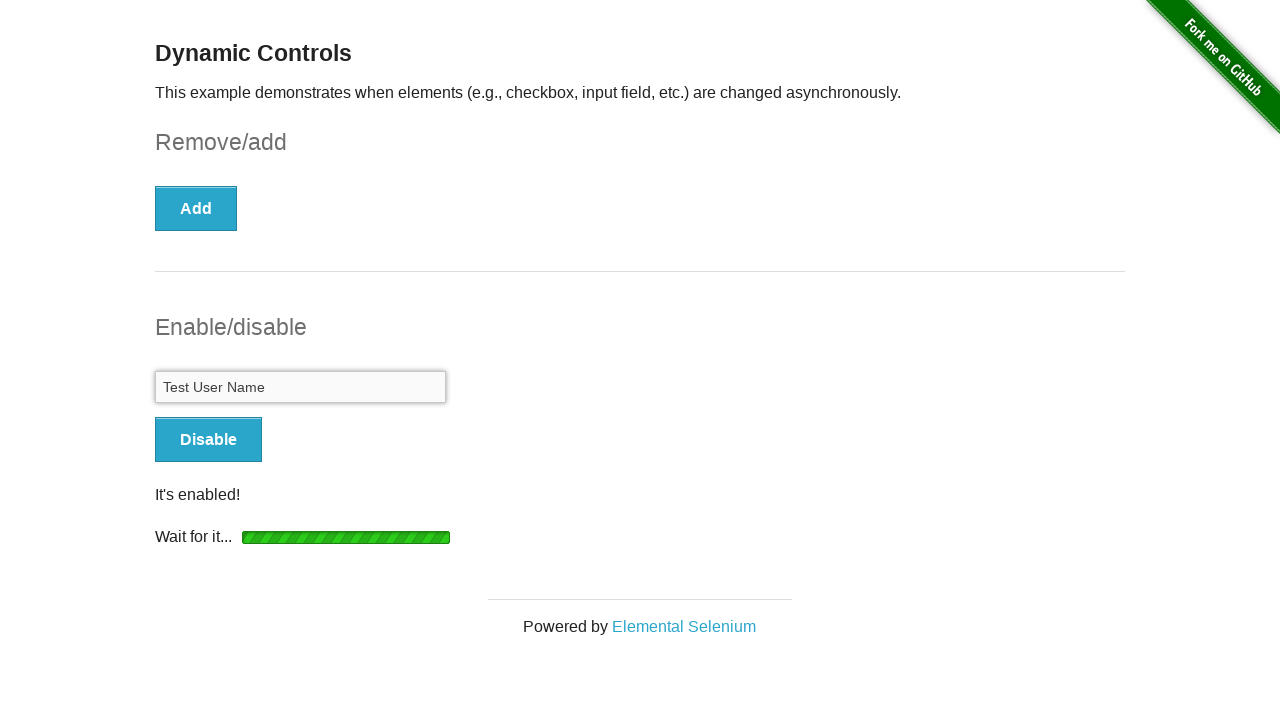

Clicked Disable button at (208, 440) on button:has-text('Disable')
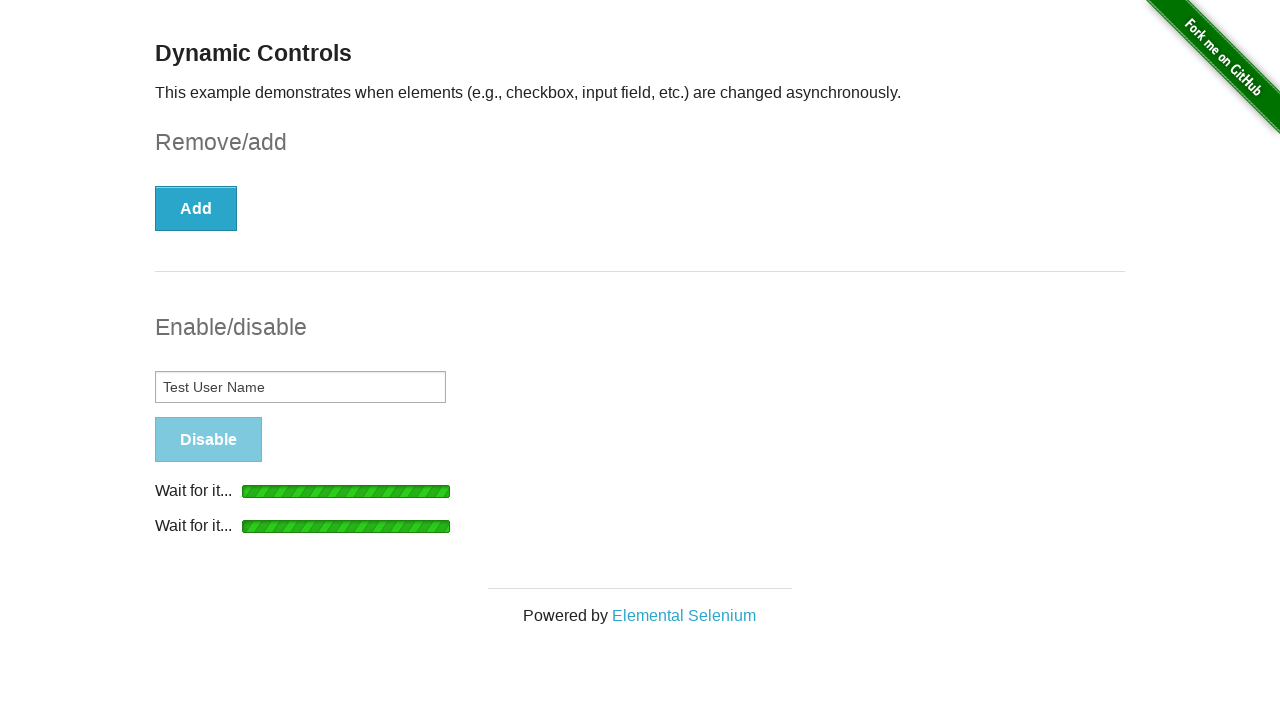

Verified textbox was disabled with 'It's disabled!' message
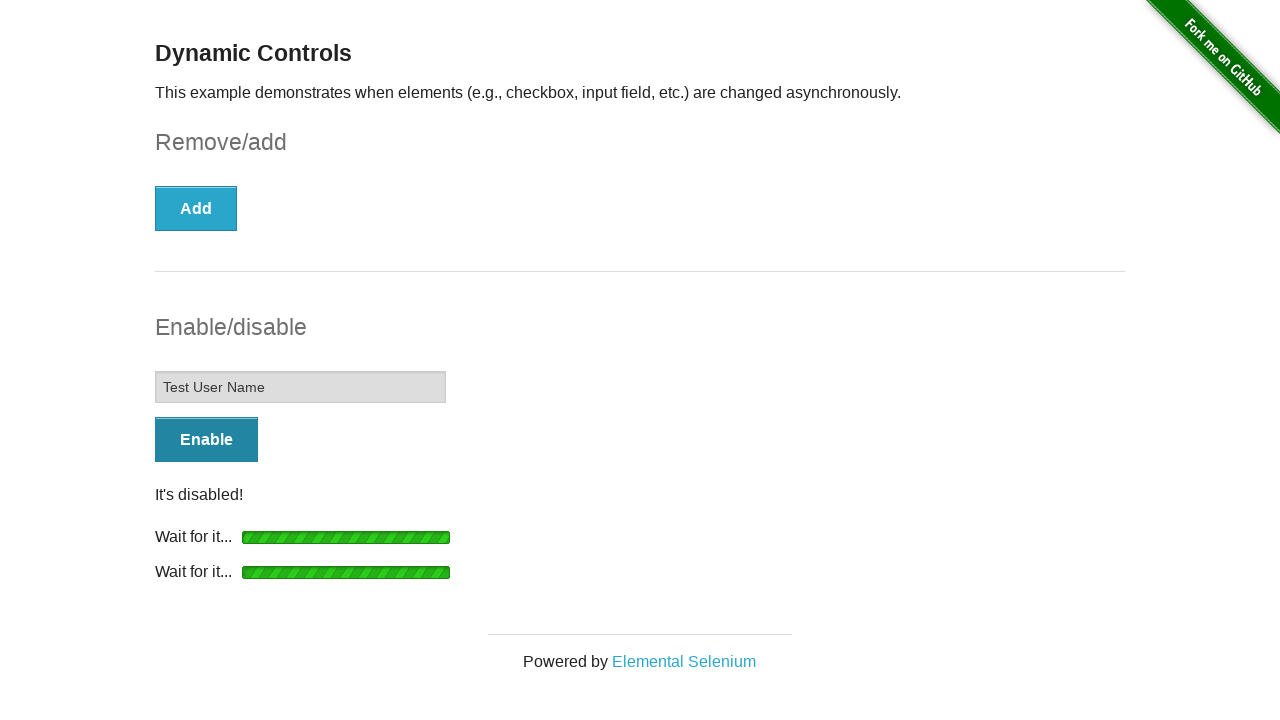

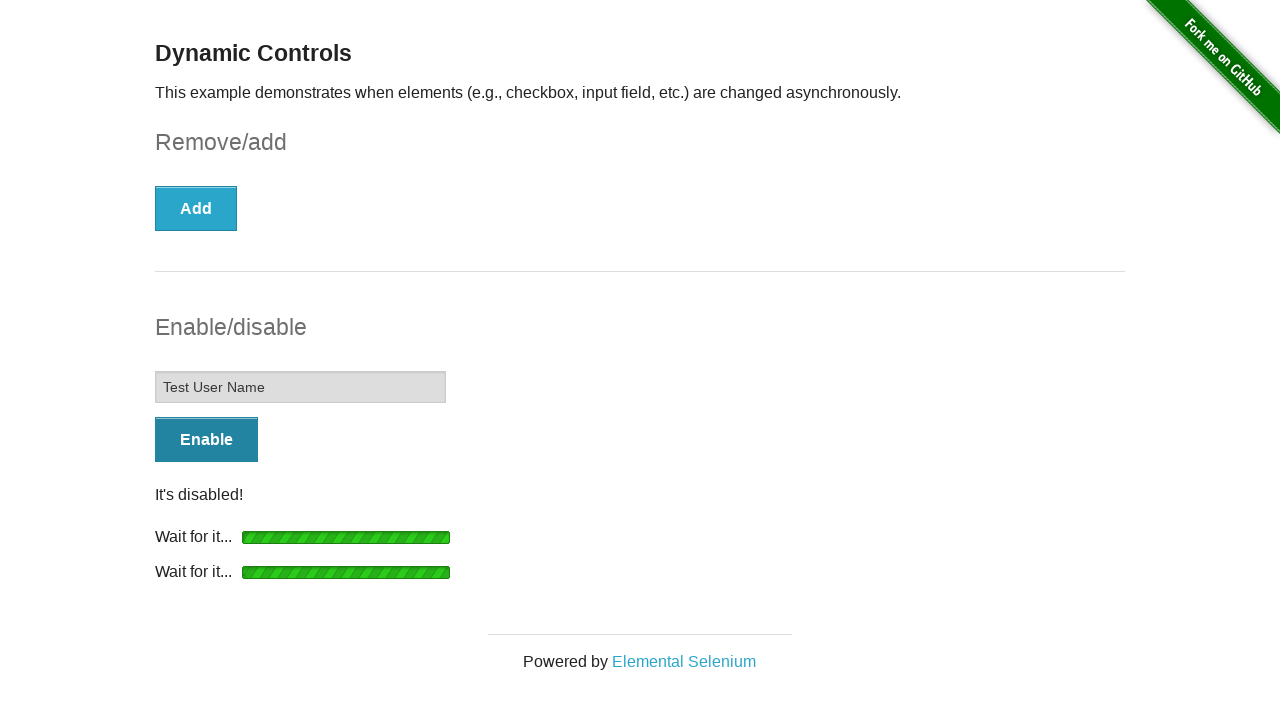